Tests keyboard key press functionality by sending SPACE and TAB keys to a page element and verifying the displayed result text matches the expected key pressed.

Starting URL: http://the-internet.herokuapp.com/key_presses

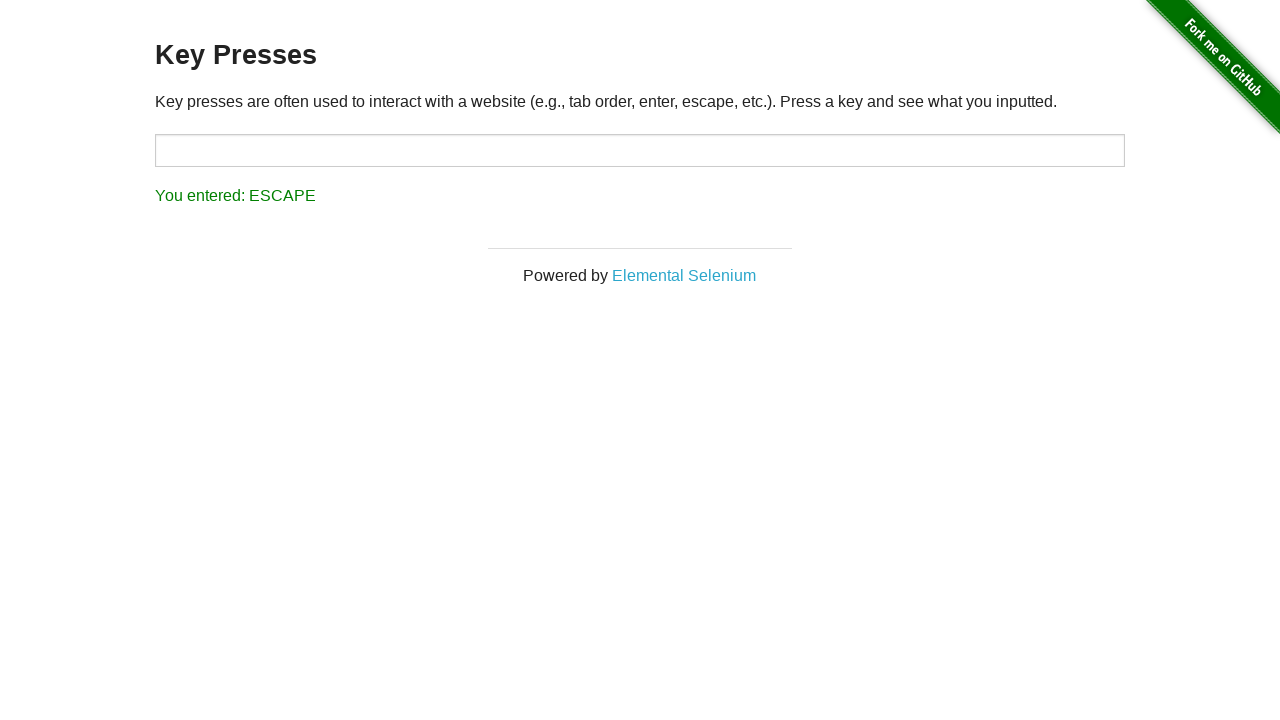

Pressed SPACE key on the example element on .example
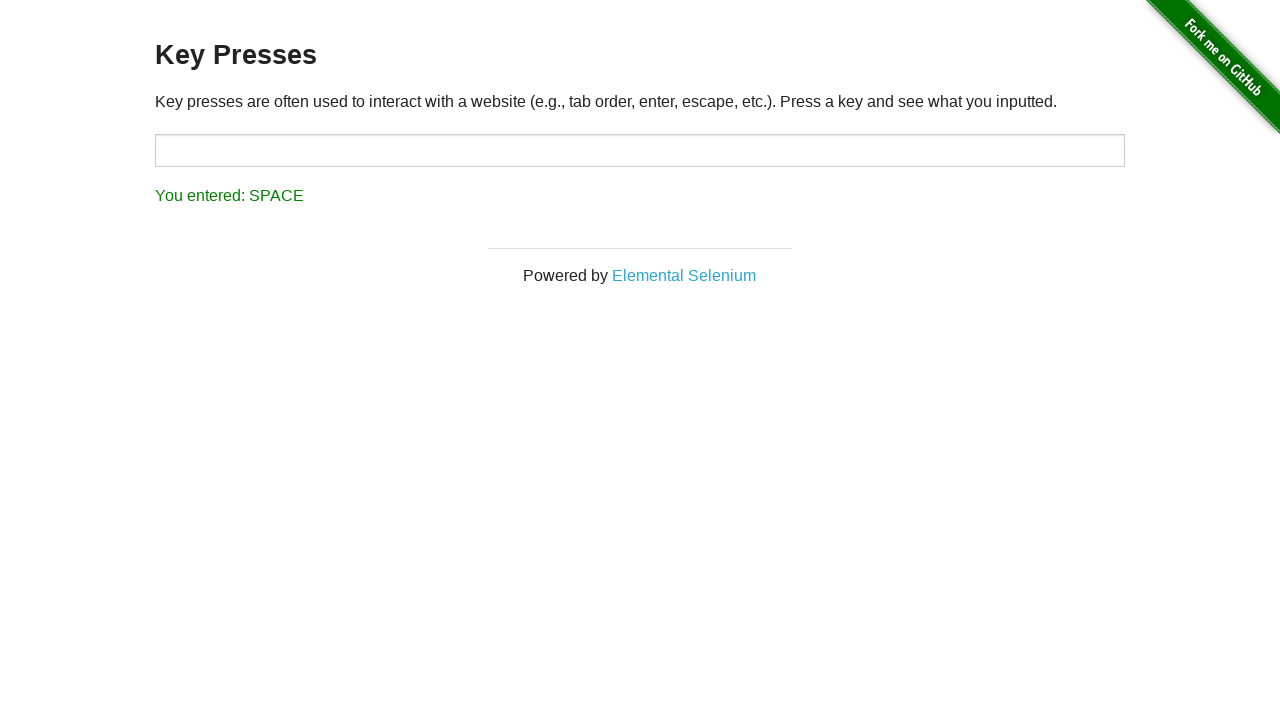

Verified result text shows SPACE key was pressed
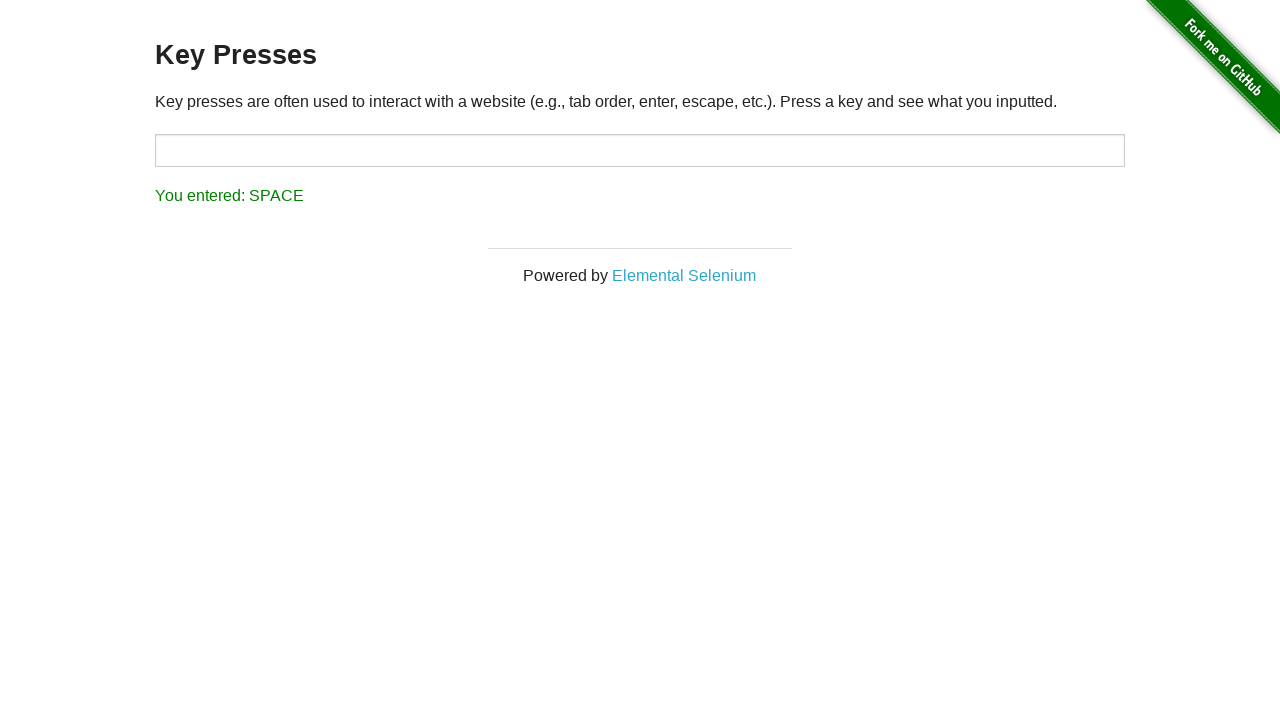

Pressed TAB key using keyboard
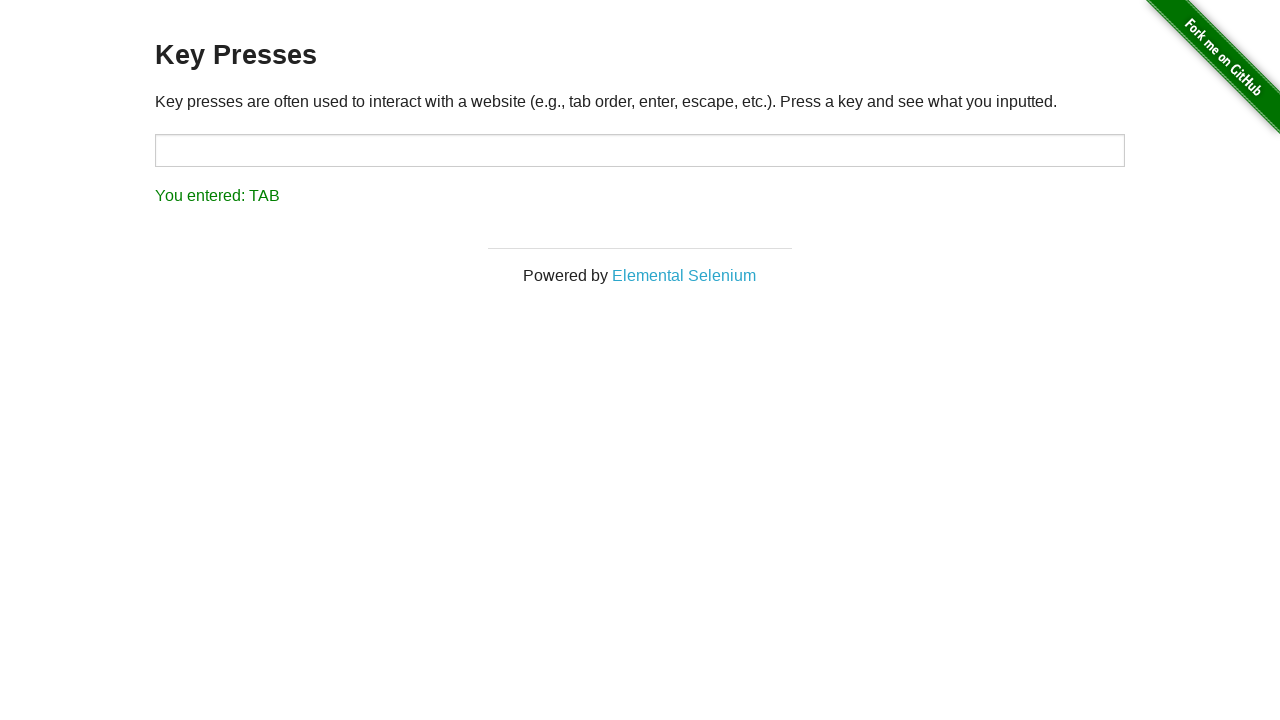

Verified result text shows TAB key was pressed
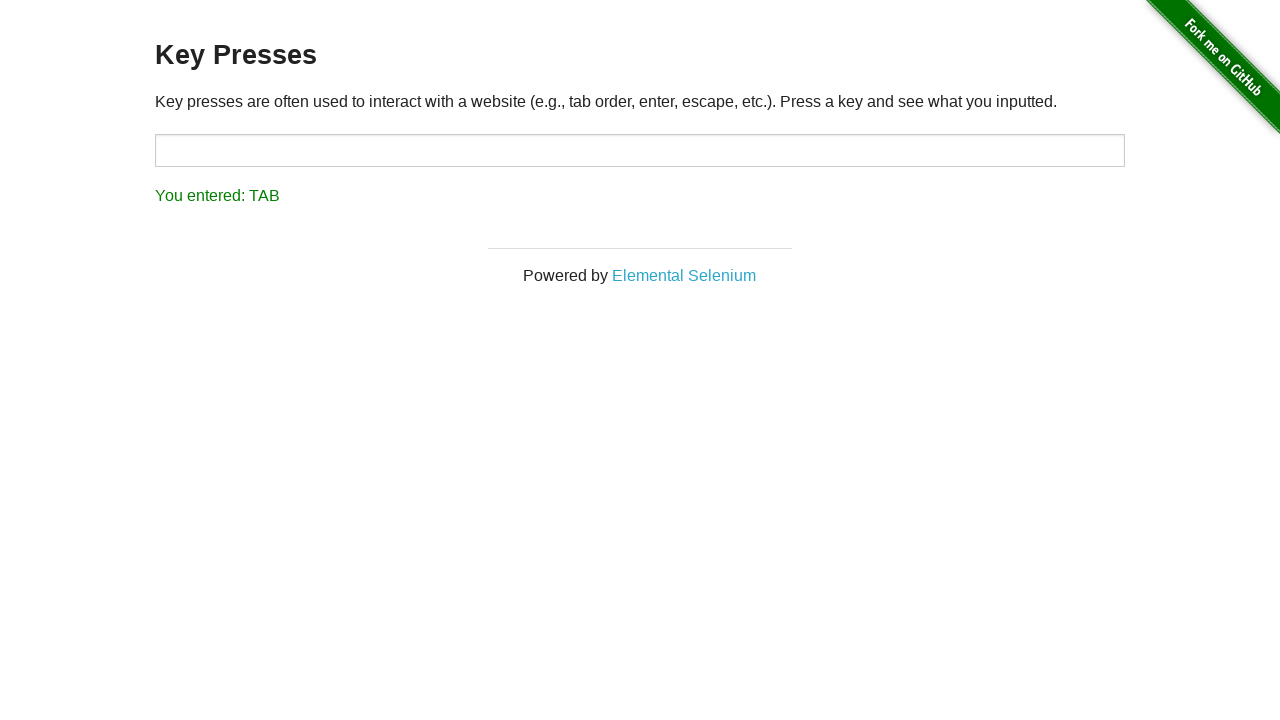

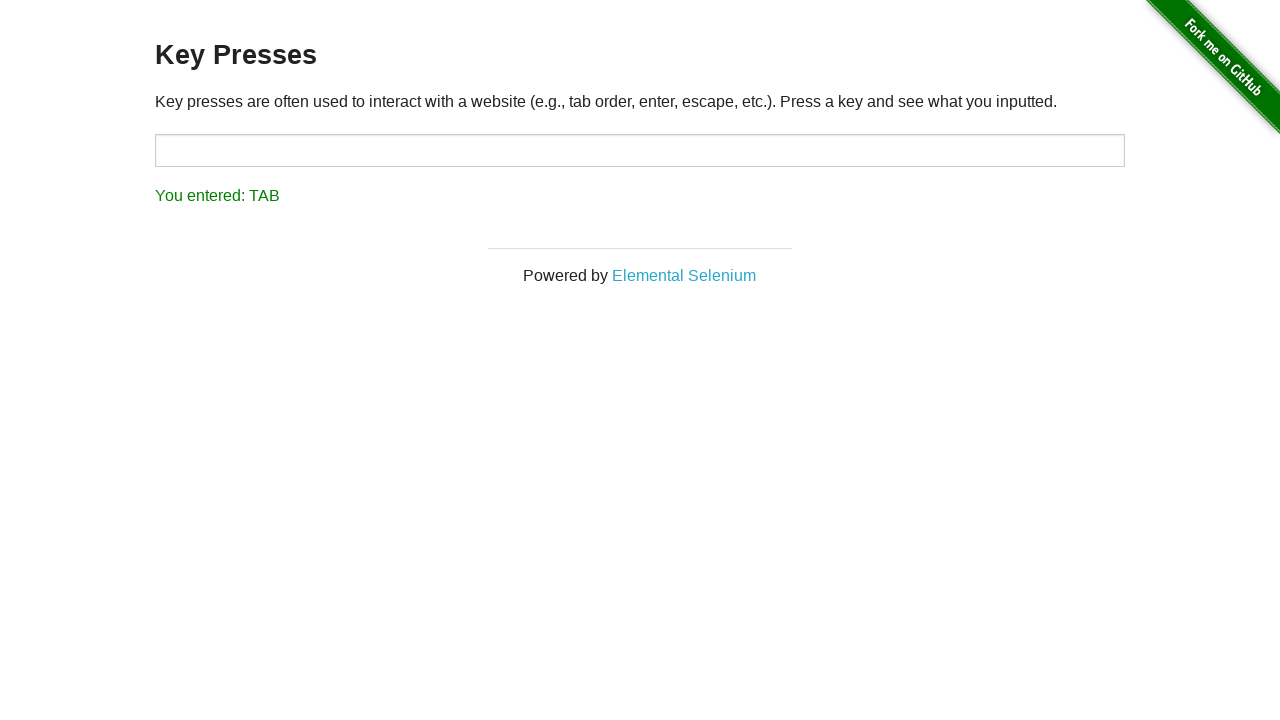